Tests various scrolling operations on a flag encyclopedia website, including scrolling by pixel amount, scrolling to specific elements, and scrolling to page boundaries

Starting URL: https://flagpedia.net/index

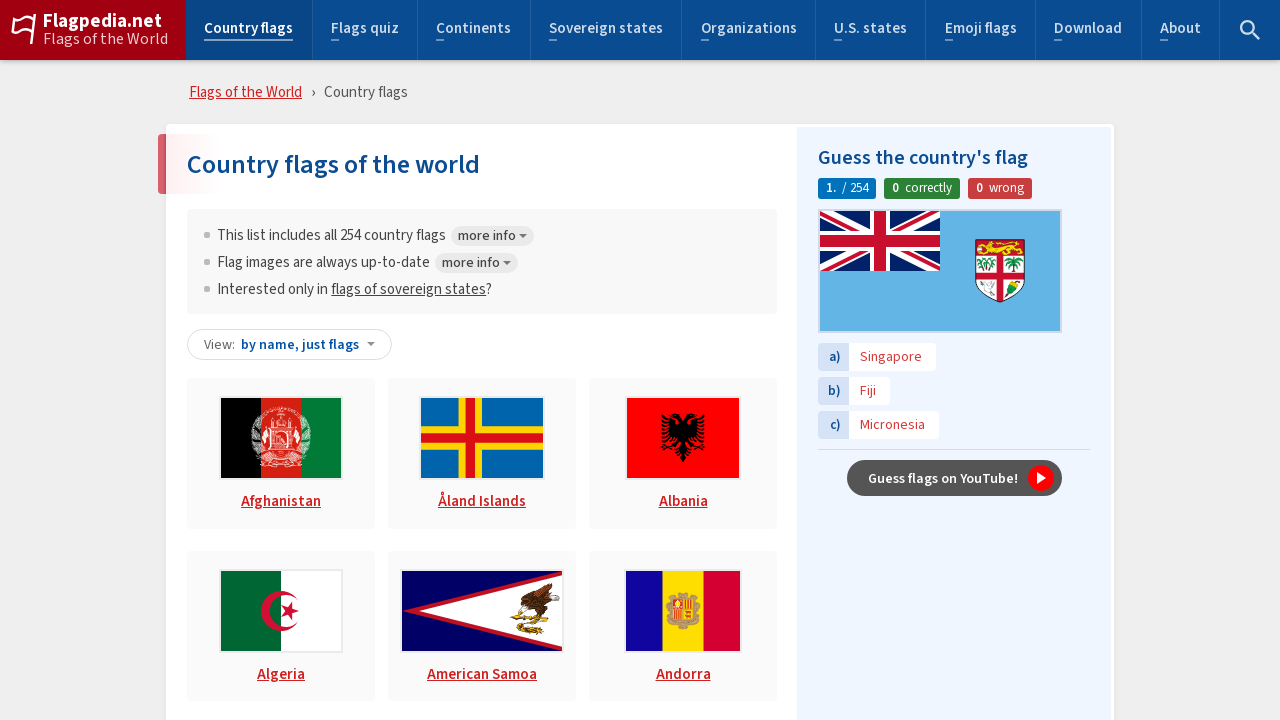

Scrolled down by 3000 pixels
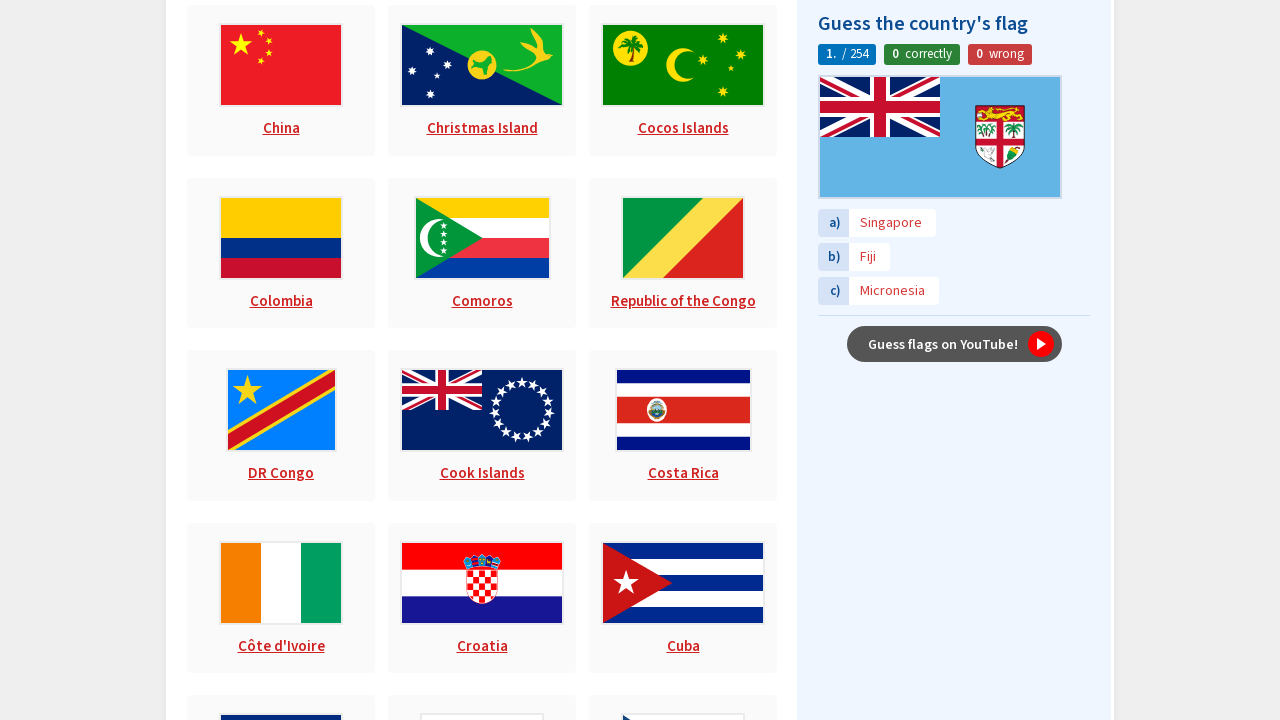

Retrieved scroll position: 3332 pixels
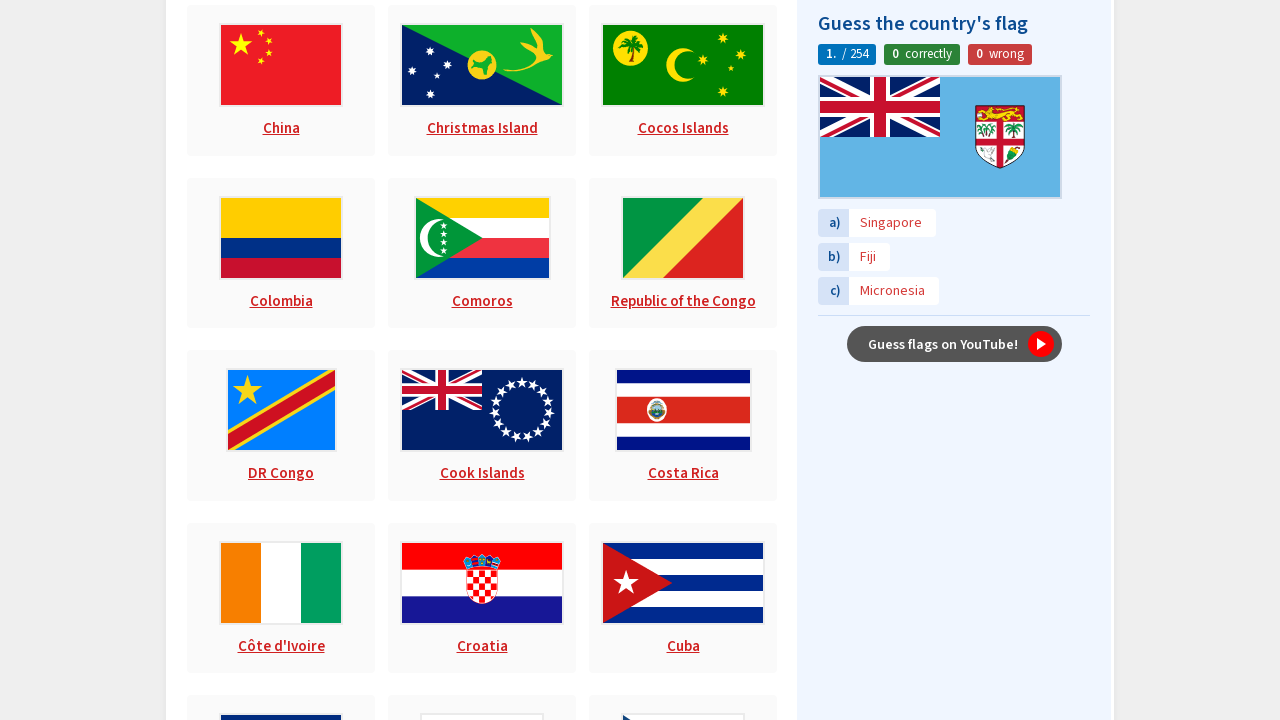

Scrolled to Bangladesh flag element
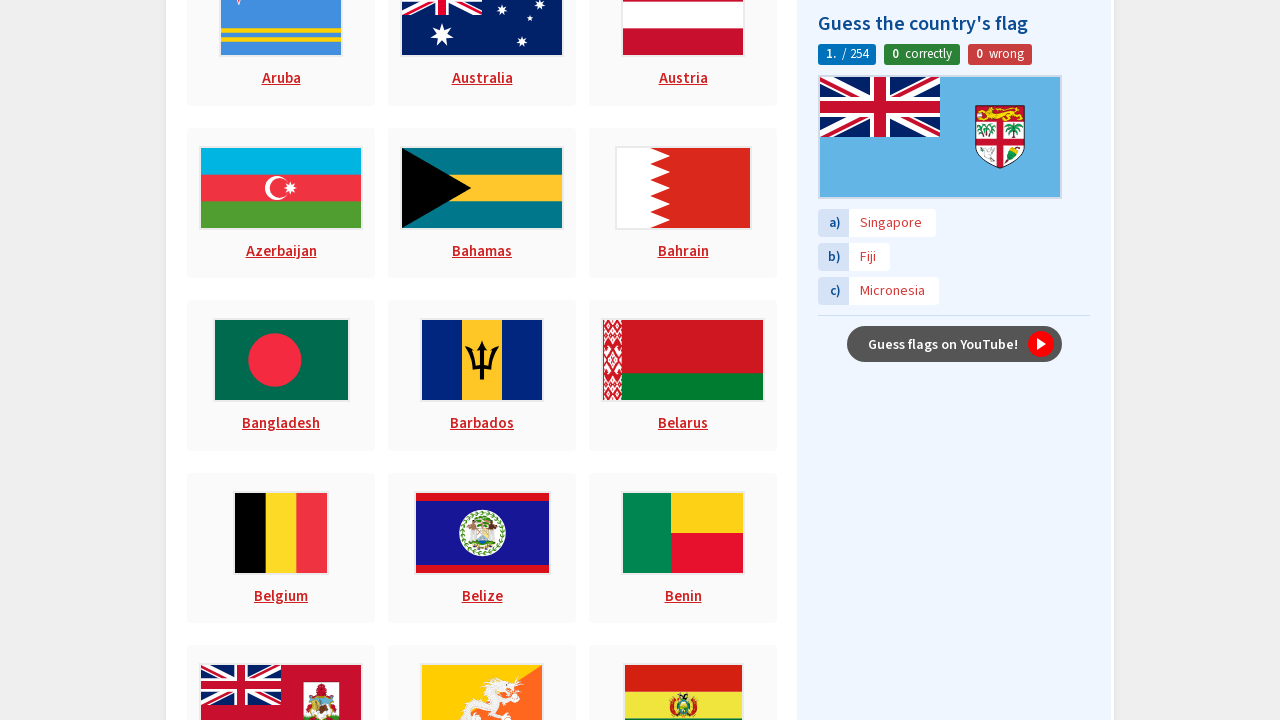

Retrieved scroll position after element scroll: 1445 pixels
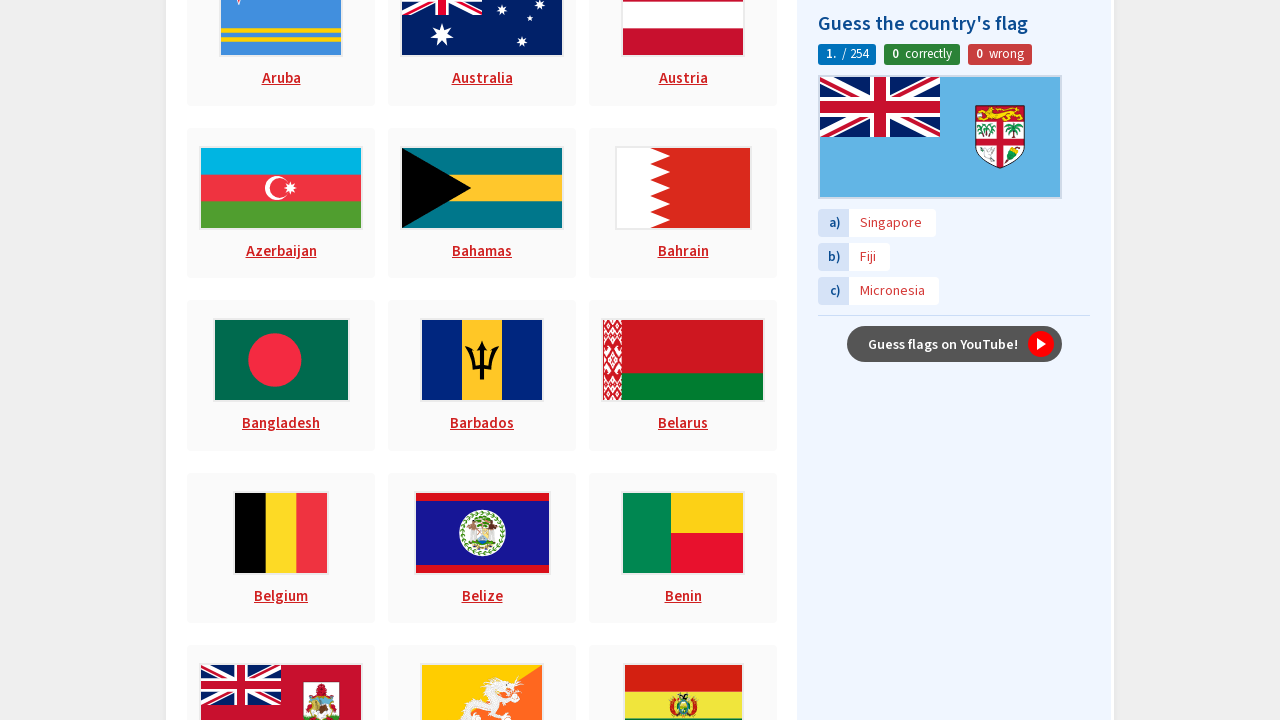

Scrolled to bottom of page
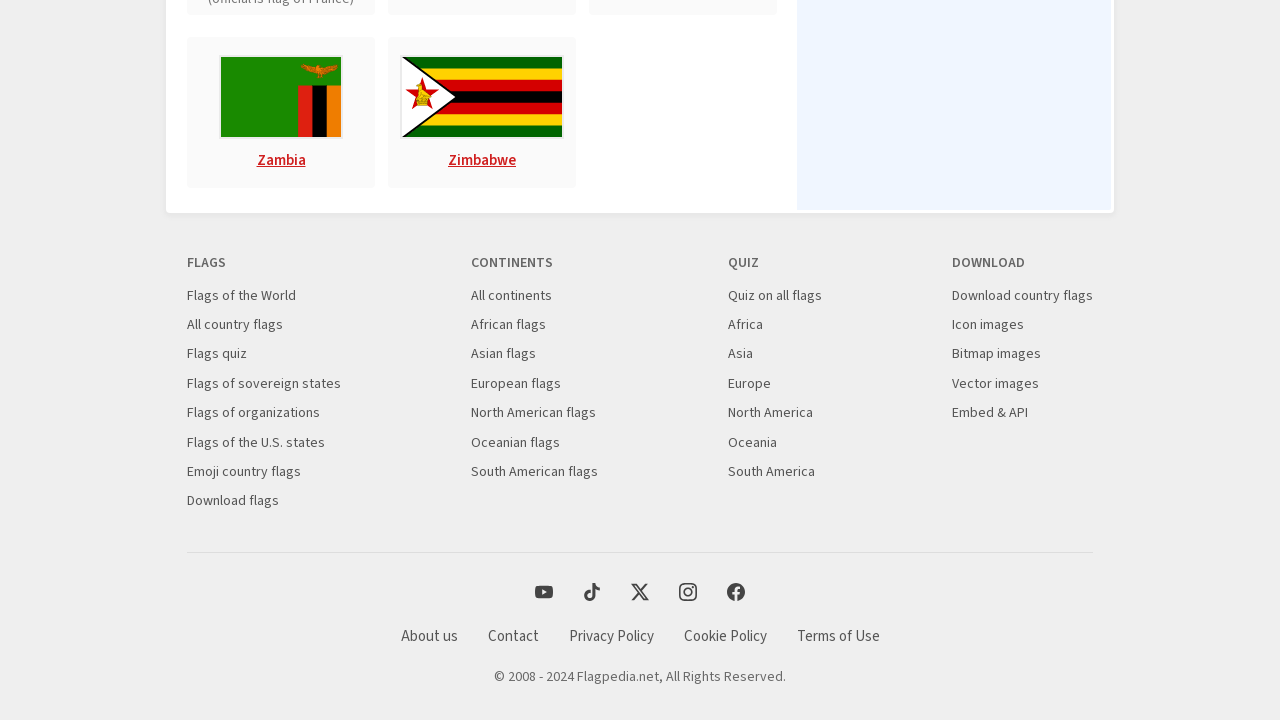

Retrieved scroll position at bottom: 15379 pixels
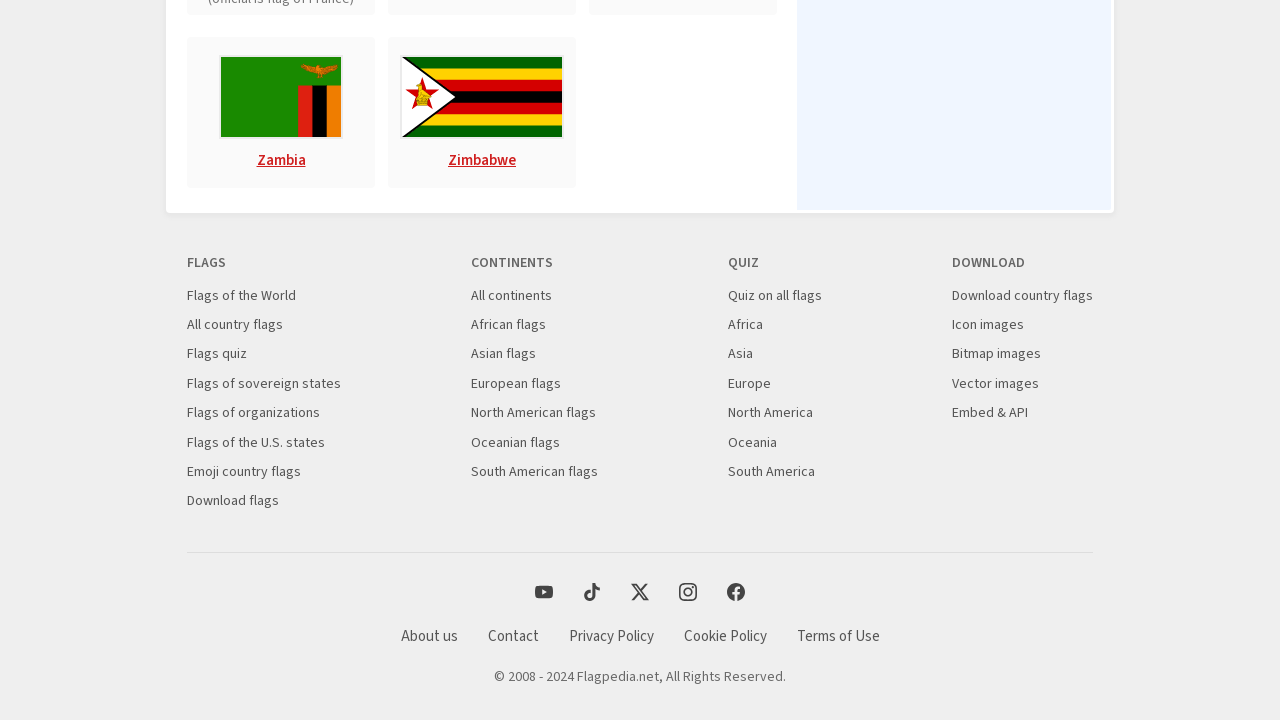

Scrolled back to top of page
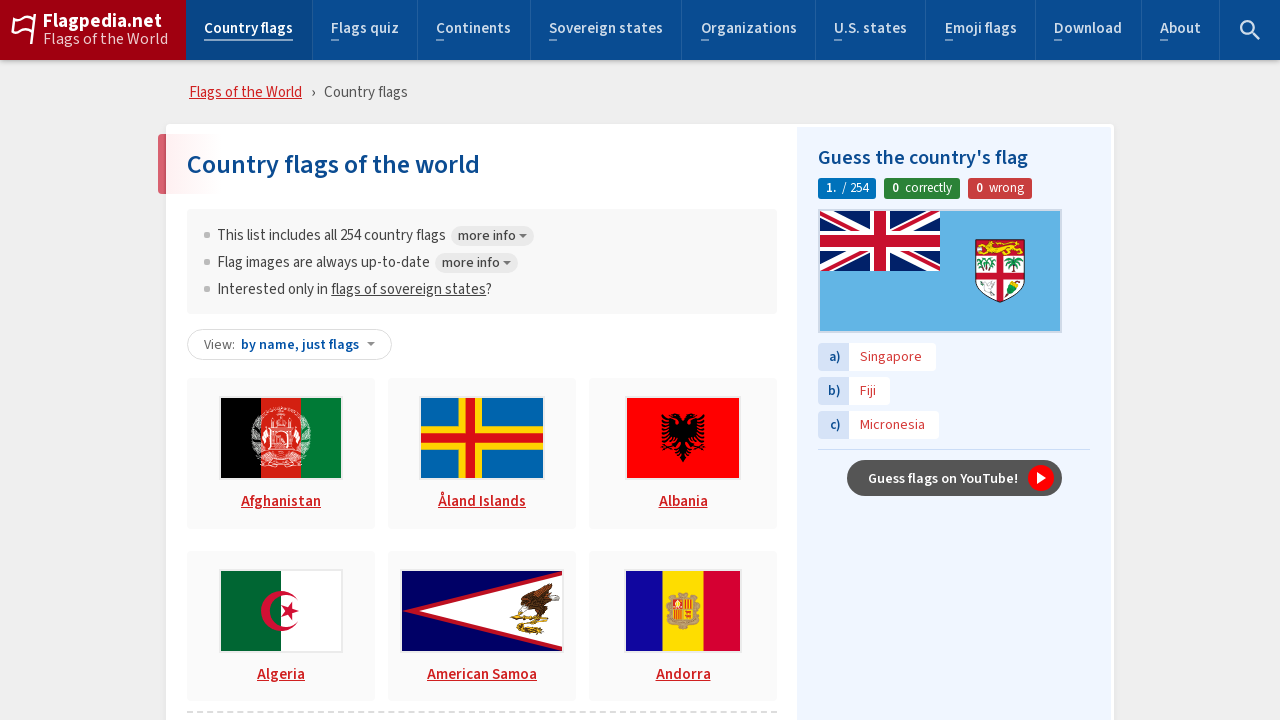

Retrieved final scroll position: 0 pixels
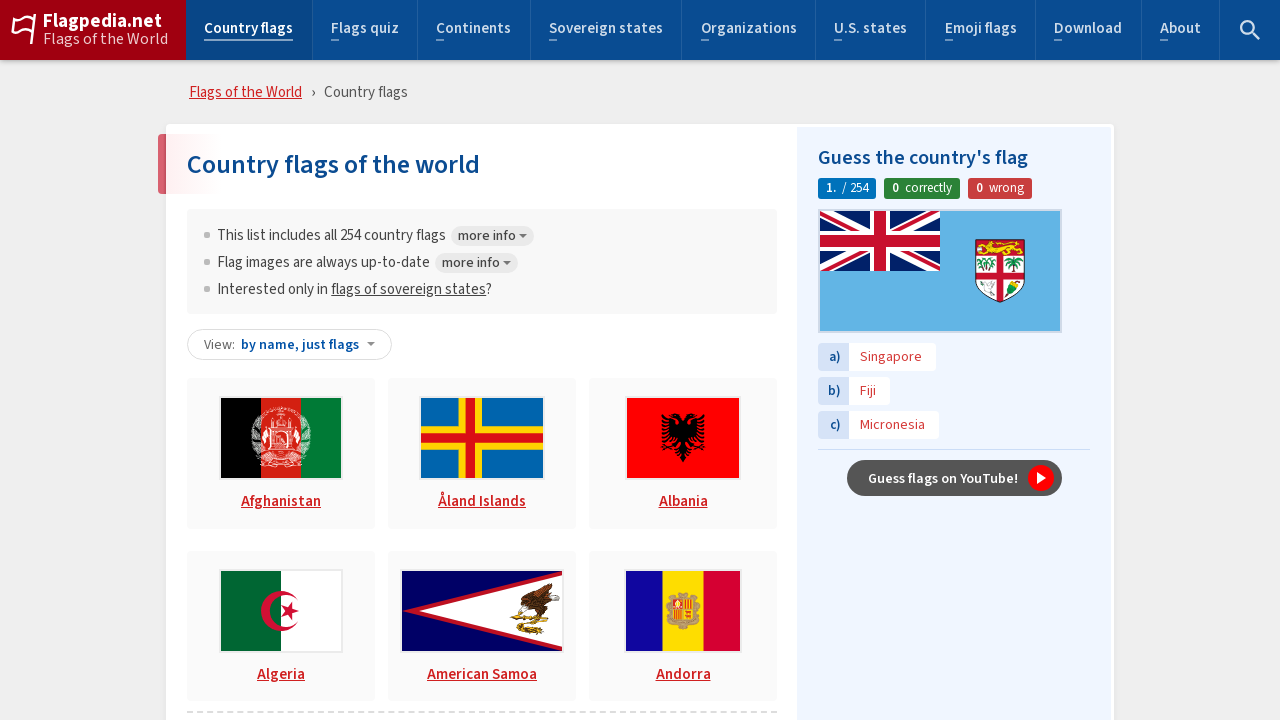

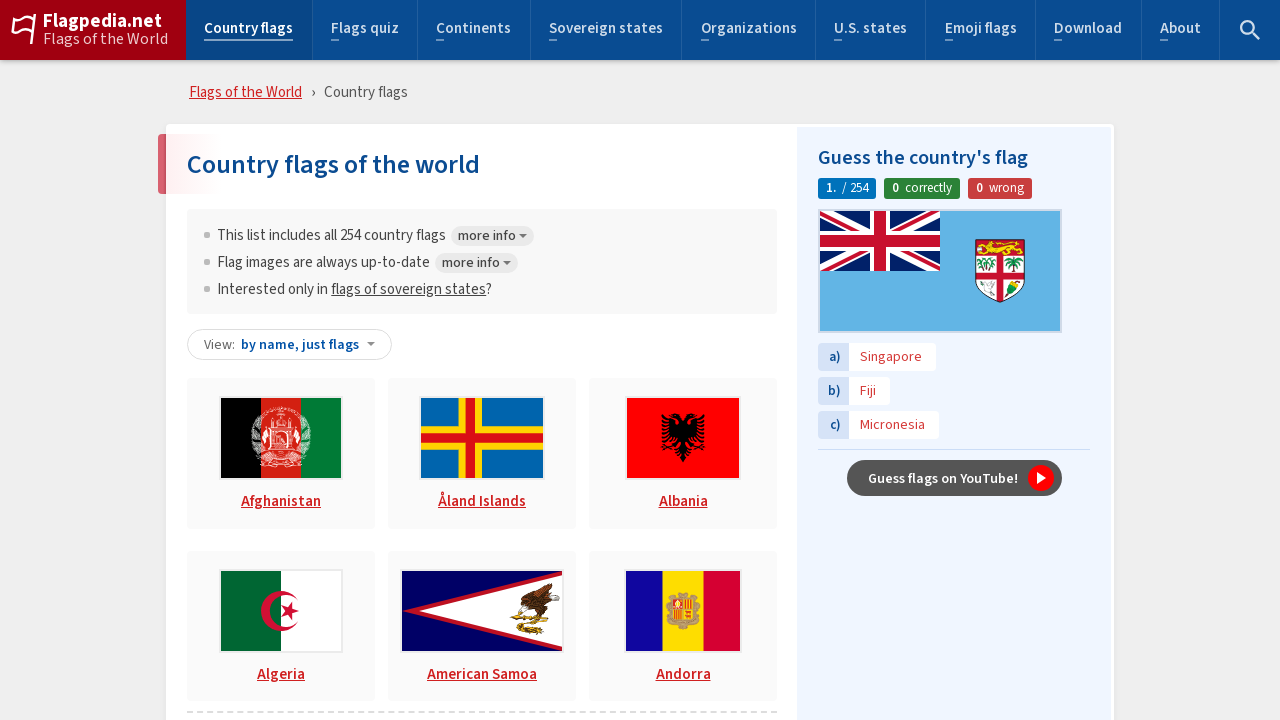